Verifies that the page title is "OrangeHRM"

Starting URL: https://opensource-demo.orangehrmlive.com/

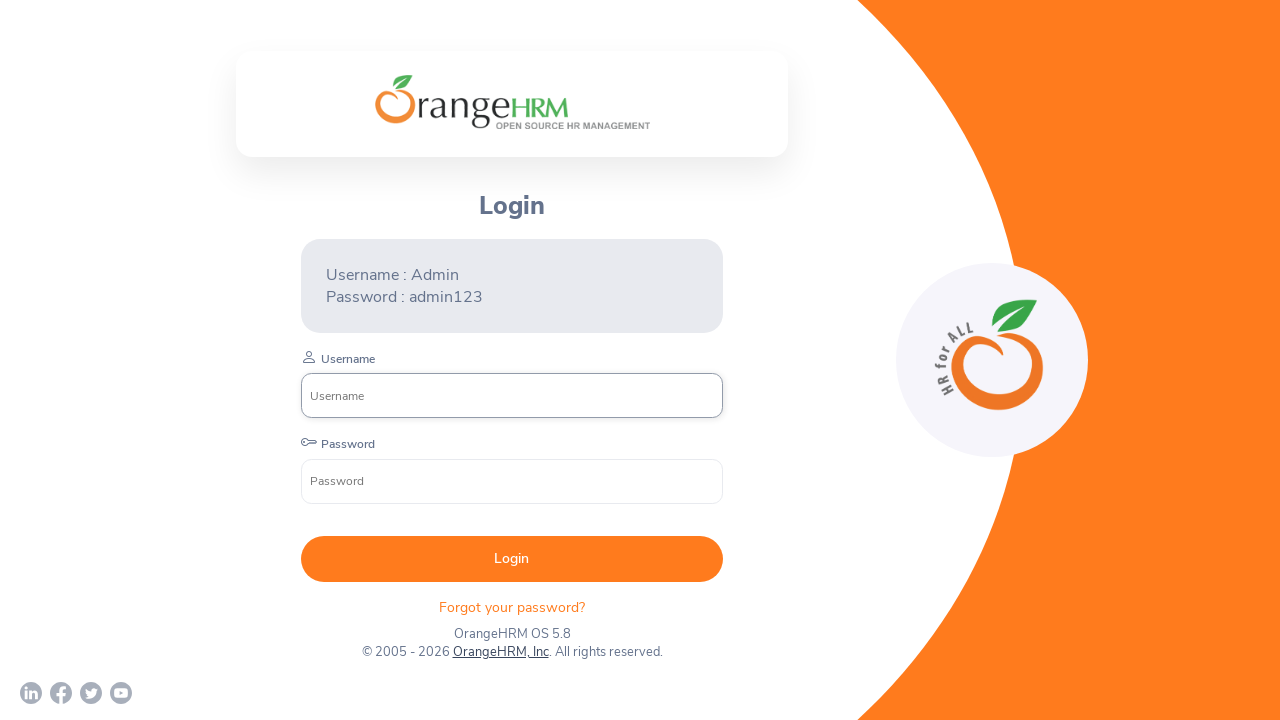

Verified page title is 'OrangeHRM'
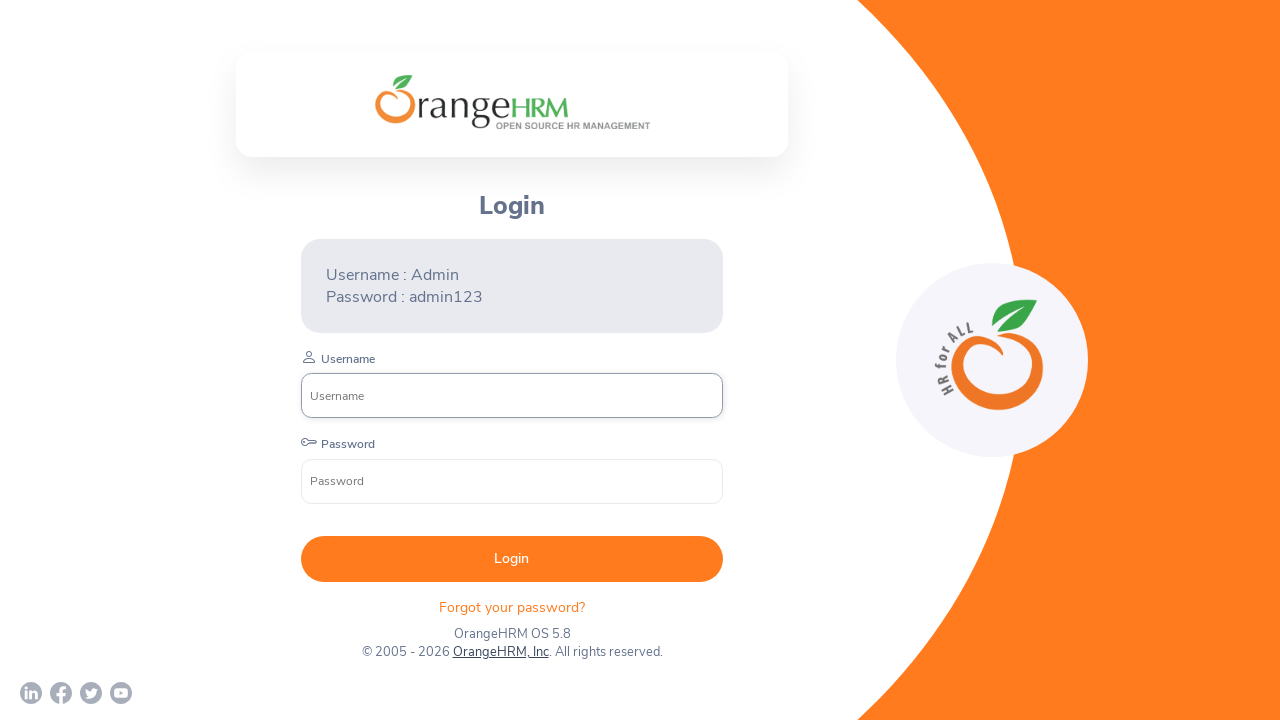

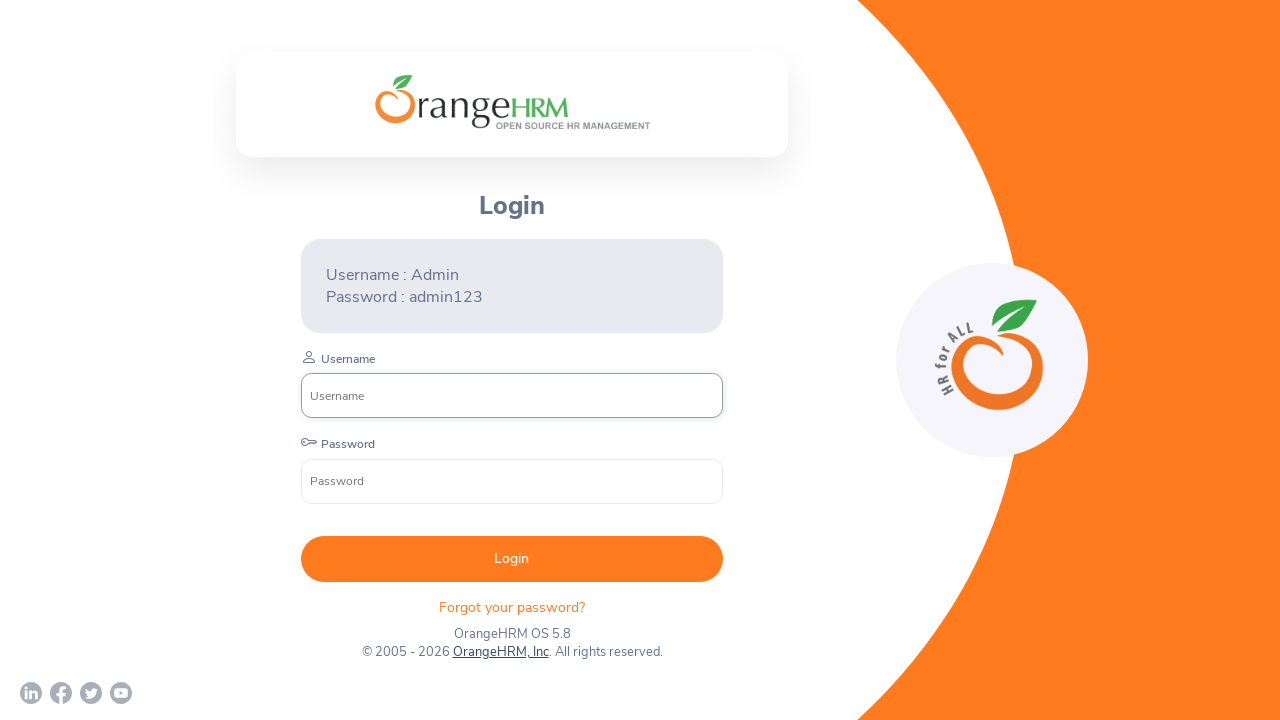